Tests a registration form by filling in first name, last name, and email fields, then submitting the form and verifying the success message appears.

Starting URL: http://suninjuly.github.io/registration1.html

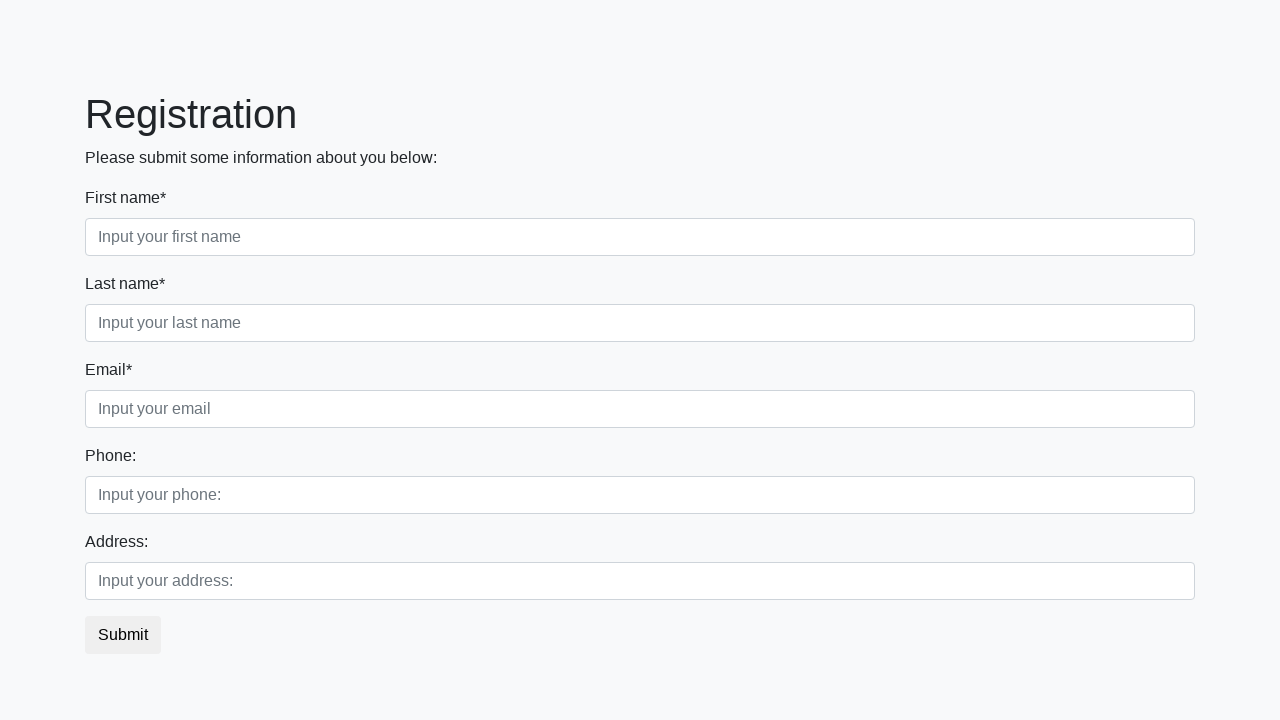

Filled first name field with 'Ivan' on input
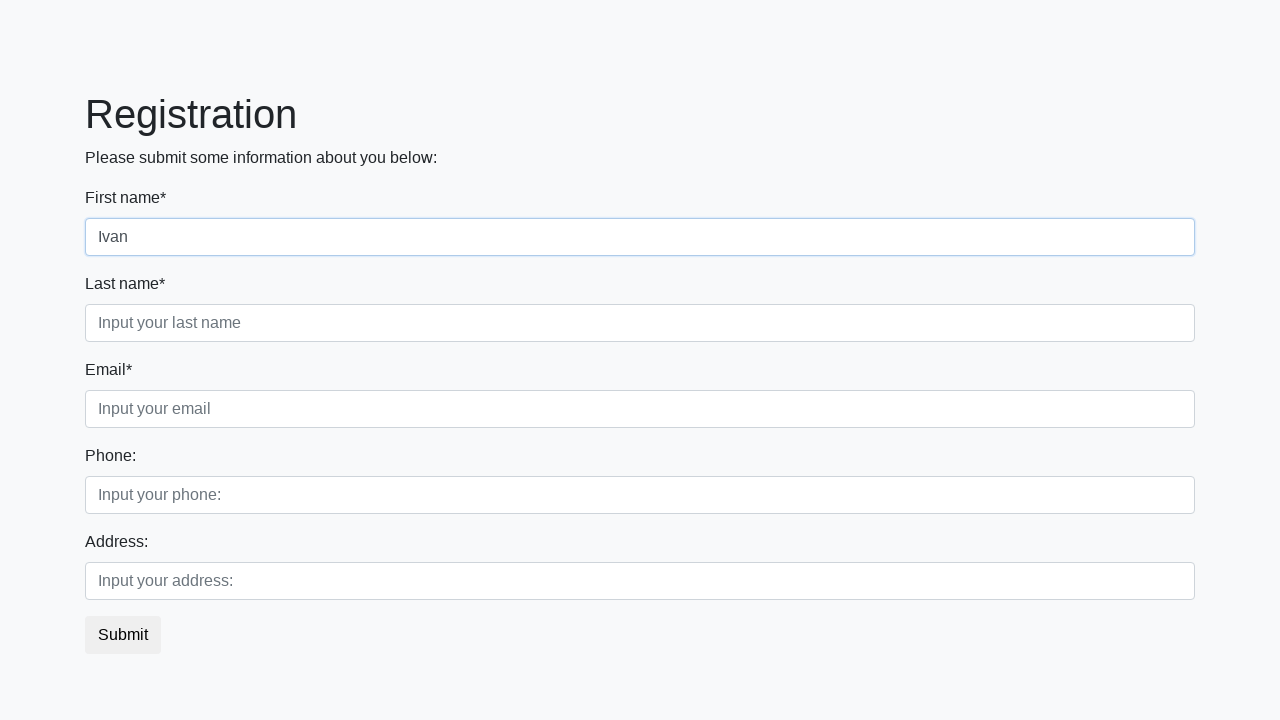

Filled last name field with 'Petrov' on [placeholder='Input your last name']
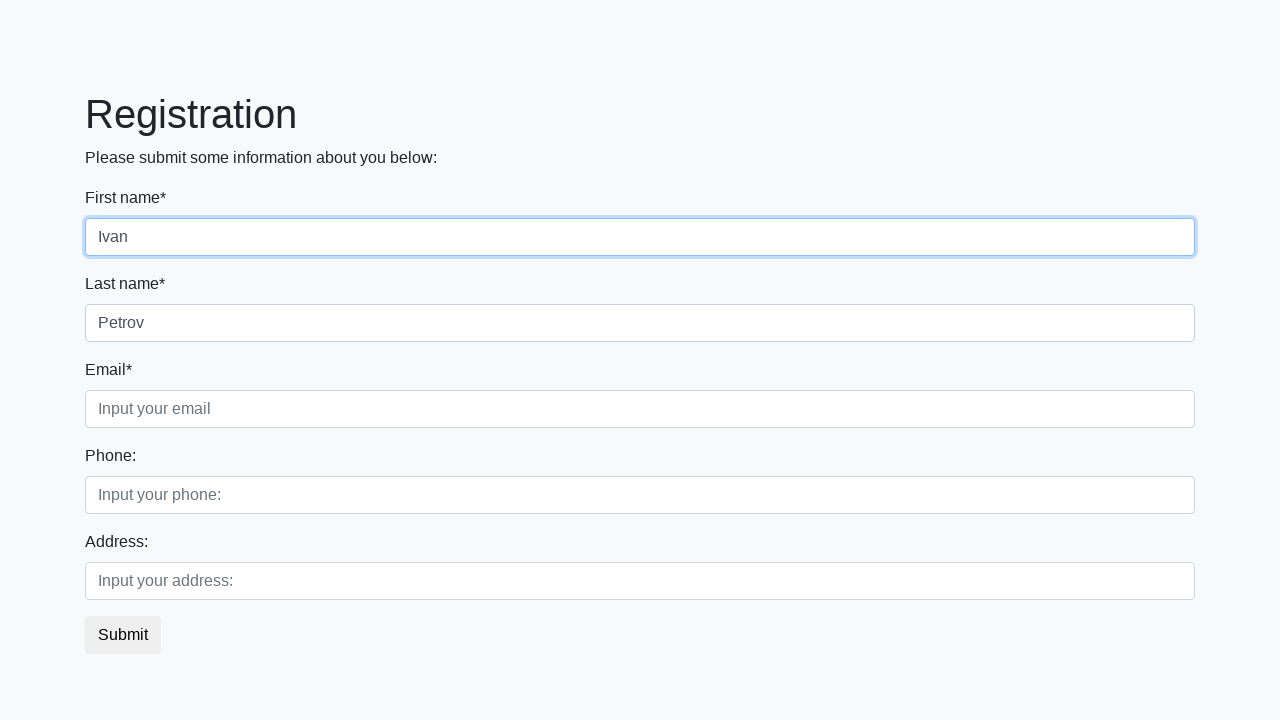

Filled email field with 'test@example.com' on [placeholder='Input your email']
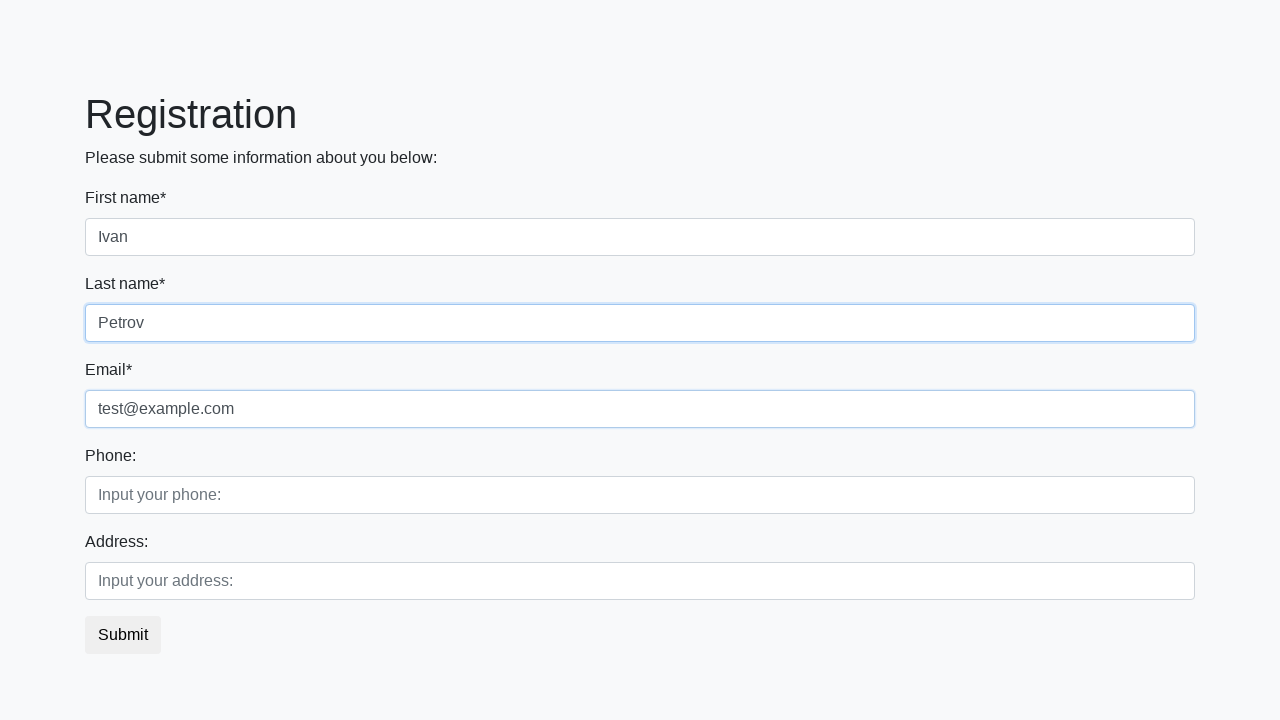

Clicked submit button to register at (123, 635) on button.btn
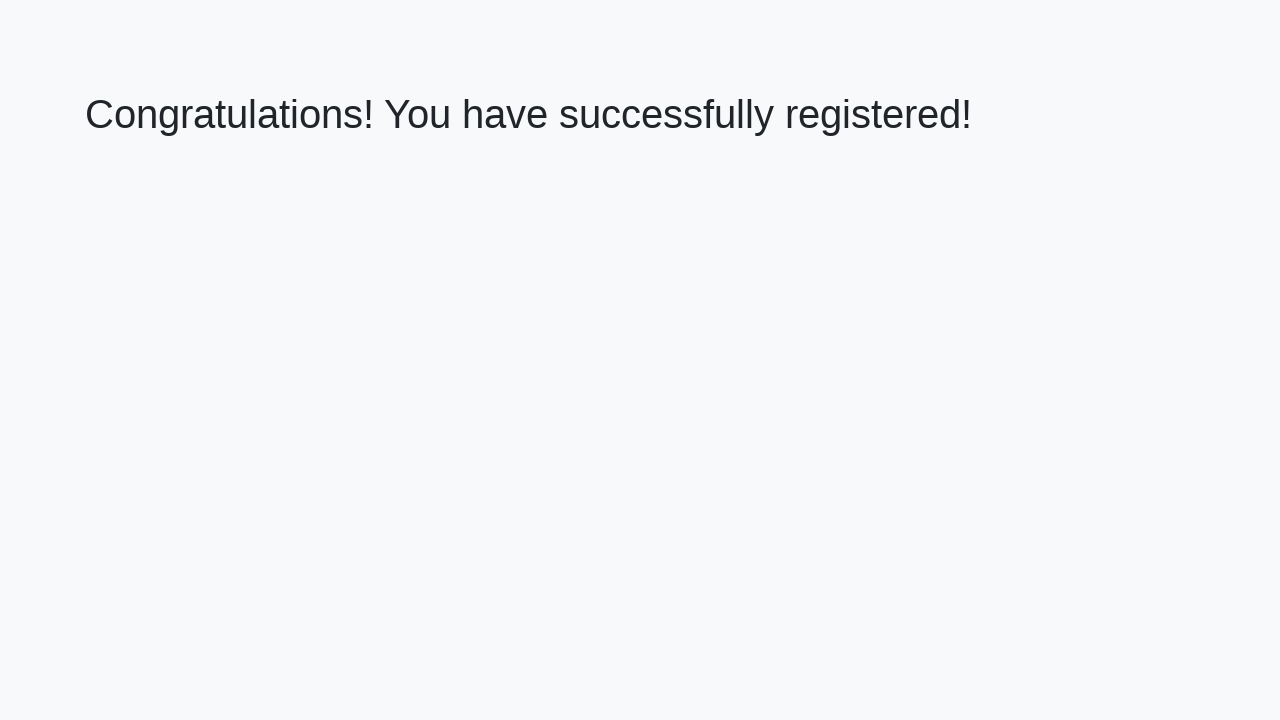

Success message h1 element loaded
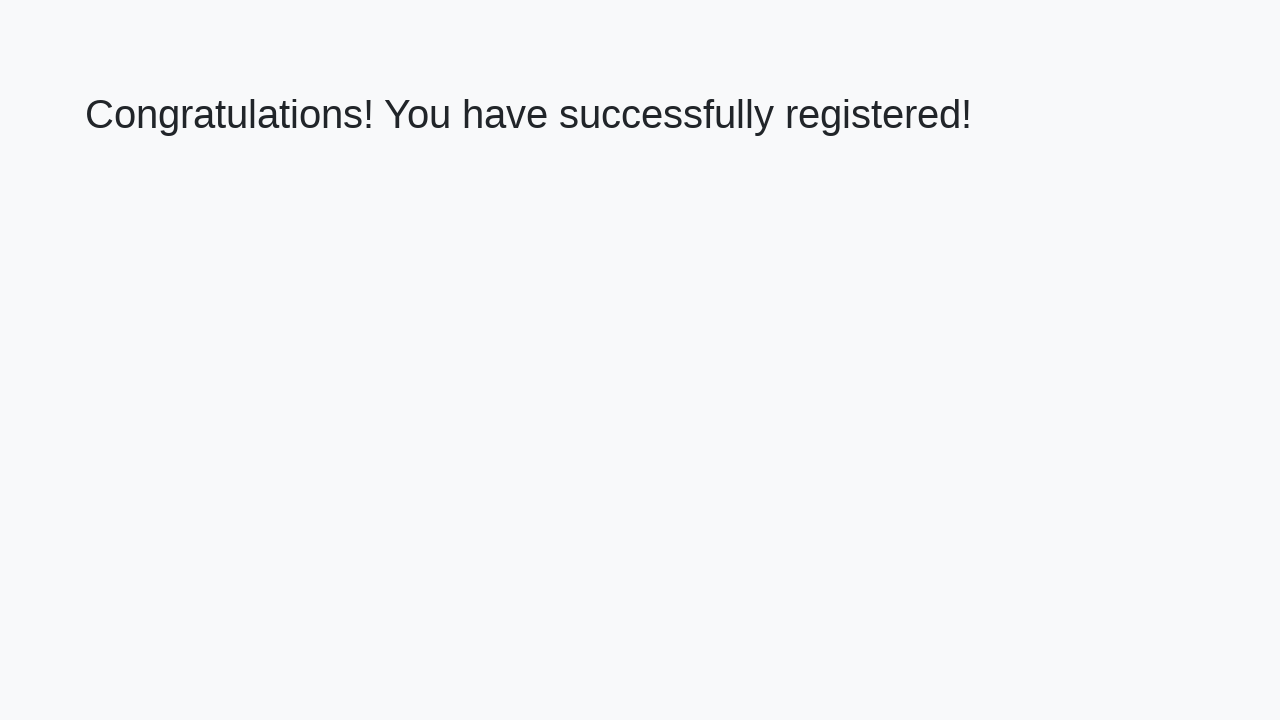

Retrieved success message text: 'Congratulations! You have successfully registered!'
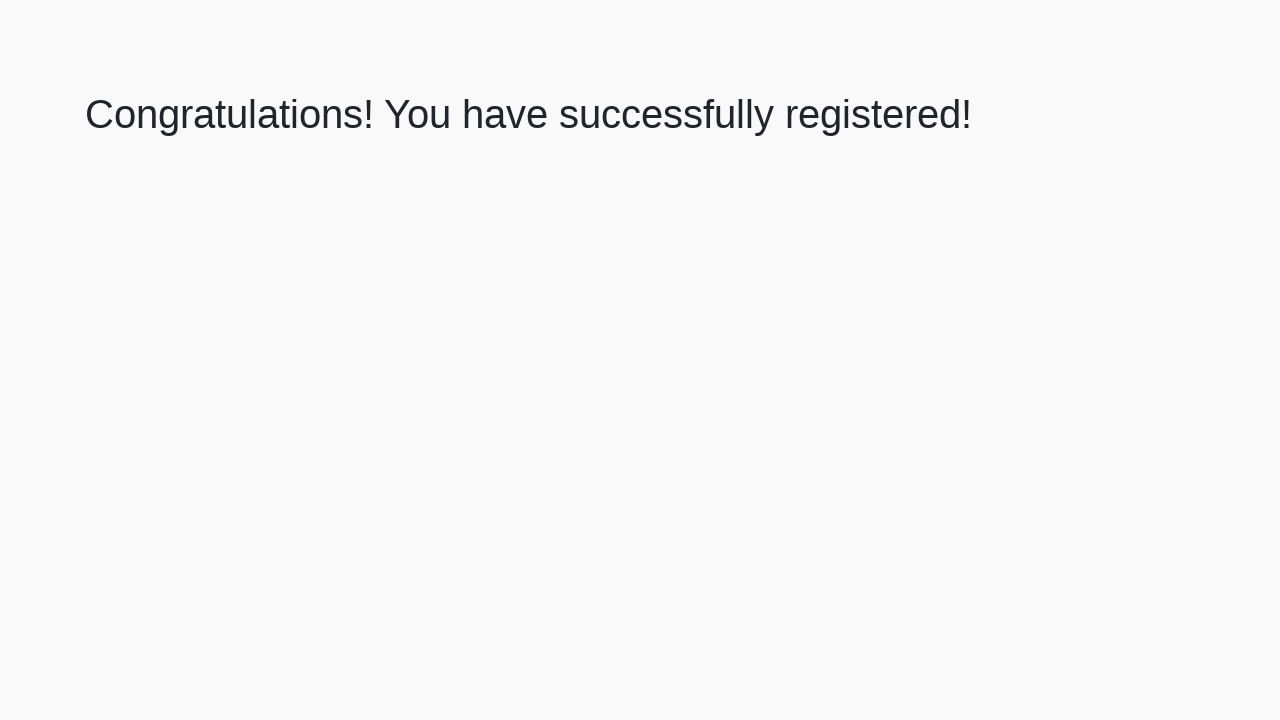

Verified success message matches expected text
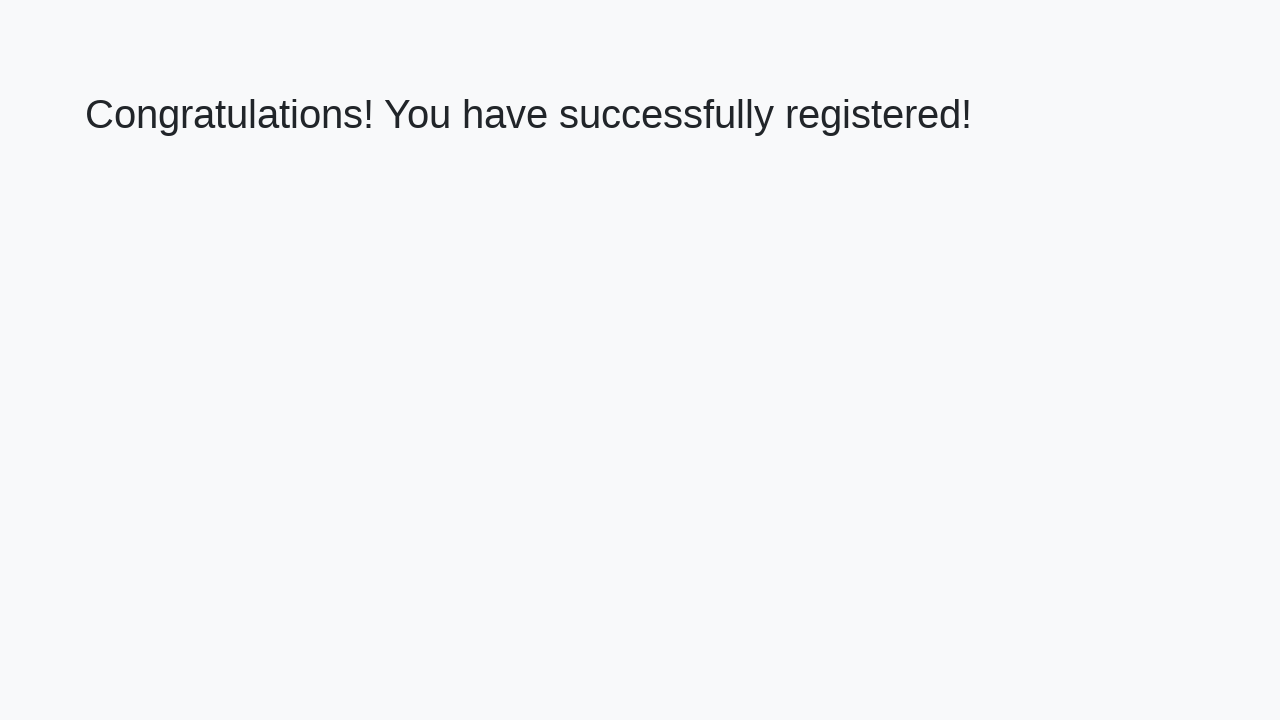

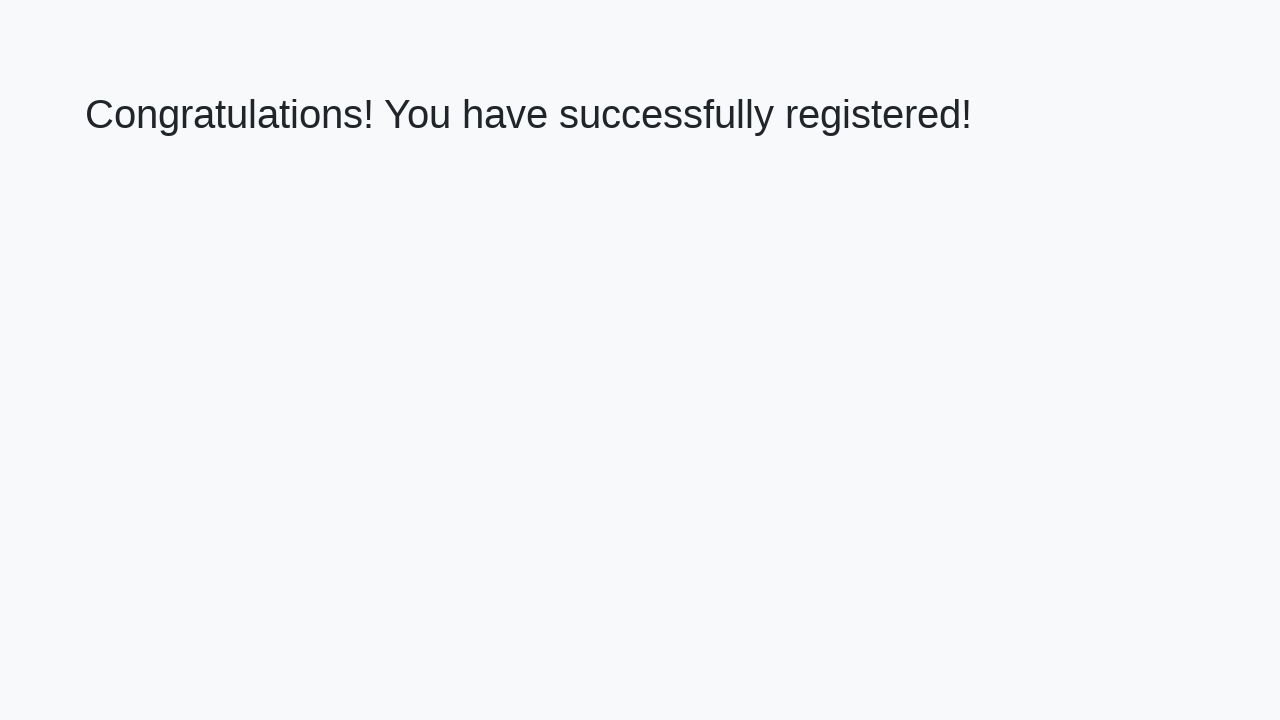